Tests setting a date value in a jQuery UI datepicker calendar using JavaScript to set the input field value directly

Starting URL: https://jqueryui.com/resources/demos/datepicker/dropdown-month-year.html

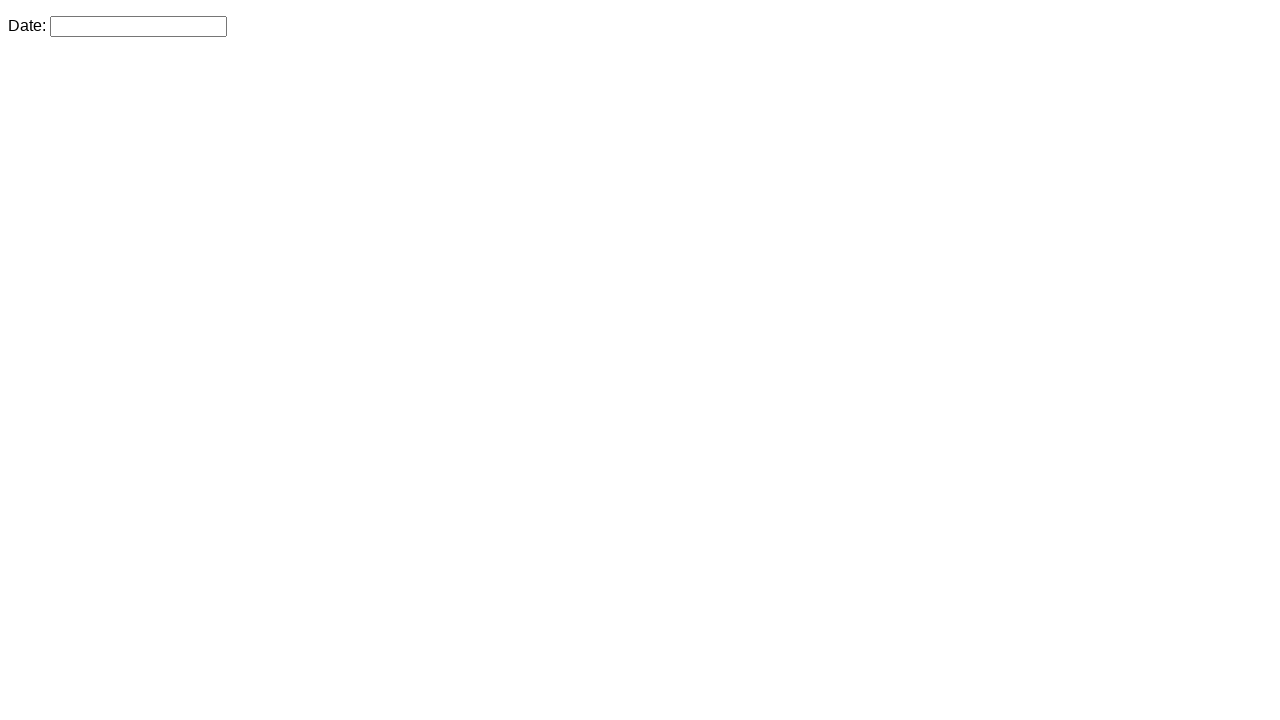

Navigated to jQuery UI datepicker dropdown month/year demo page
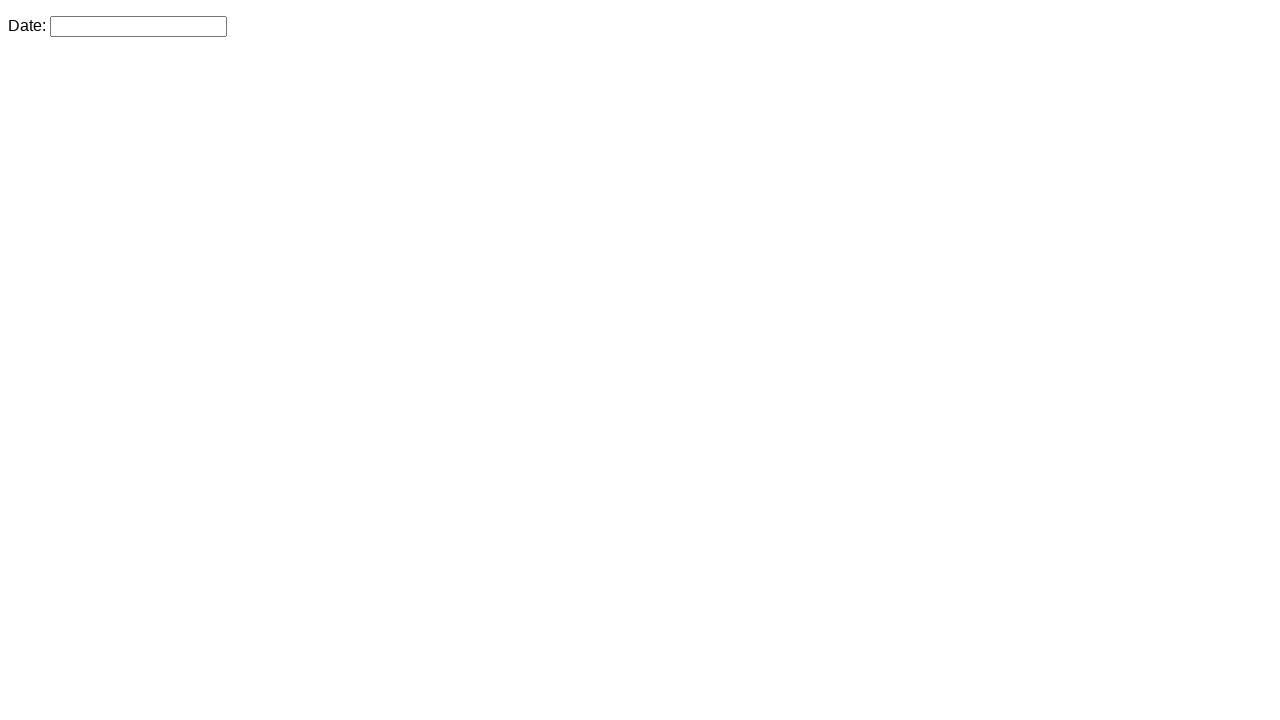

Set date value to '03/15/2024' in datepicker input field using JavaScript
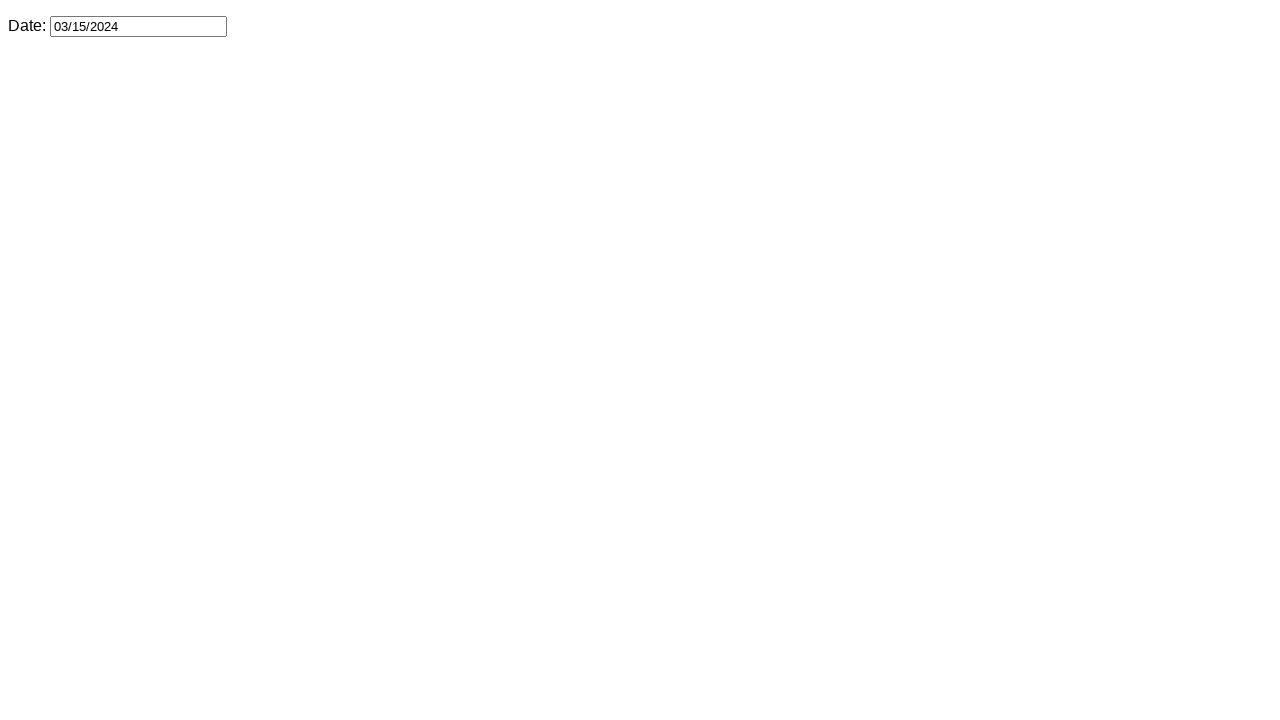

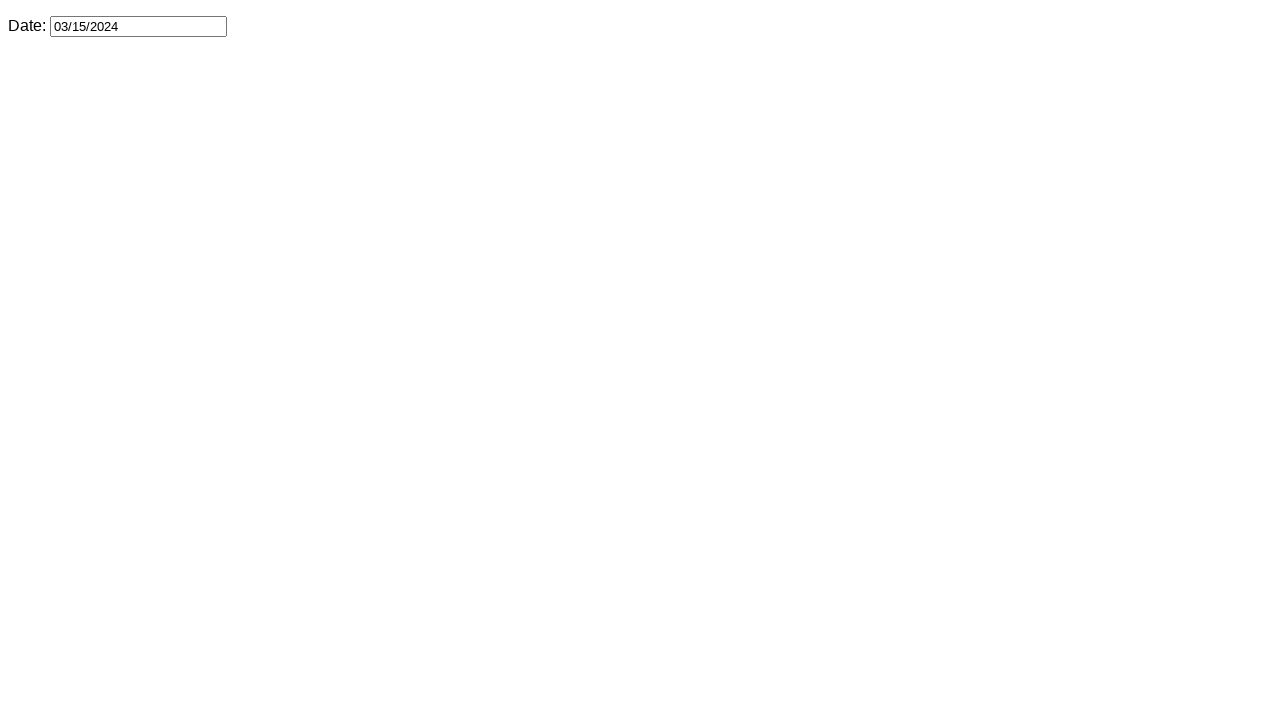